Opens USPS homepage and clicks on the Send Mail & Packages navigation link

Starting URL: https://www.usps.com/

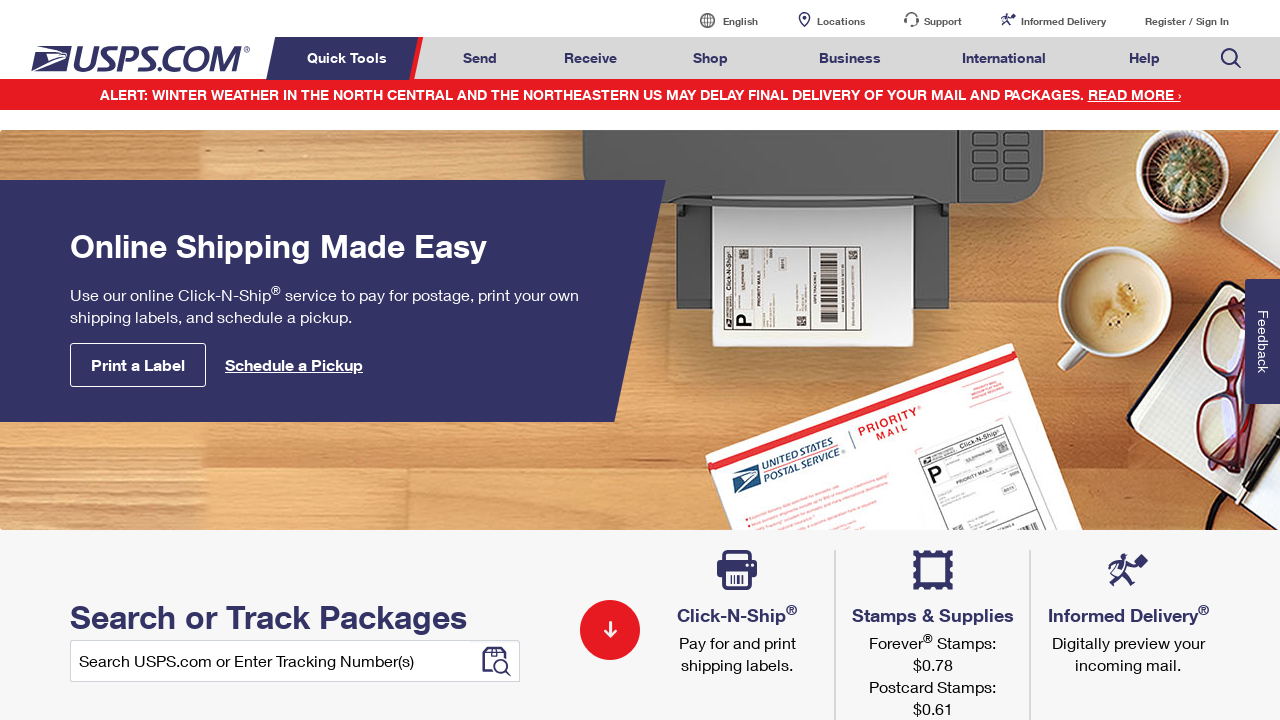

Clicked on Send Mail & Packages navigation link at (480, 58) on a#mail-ship-width
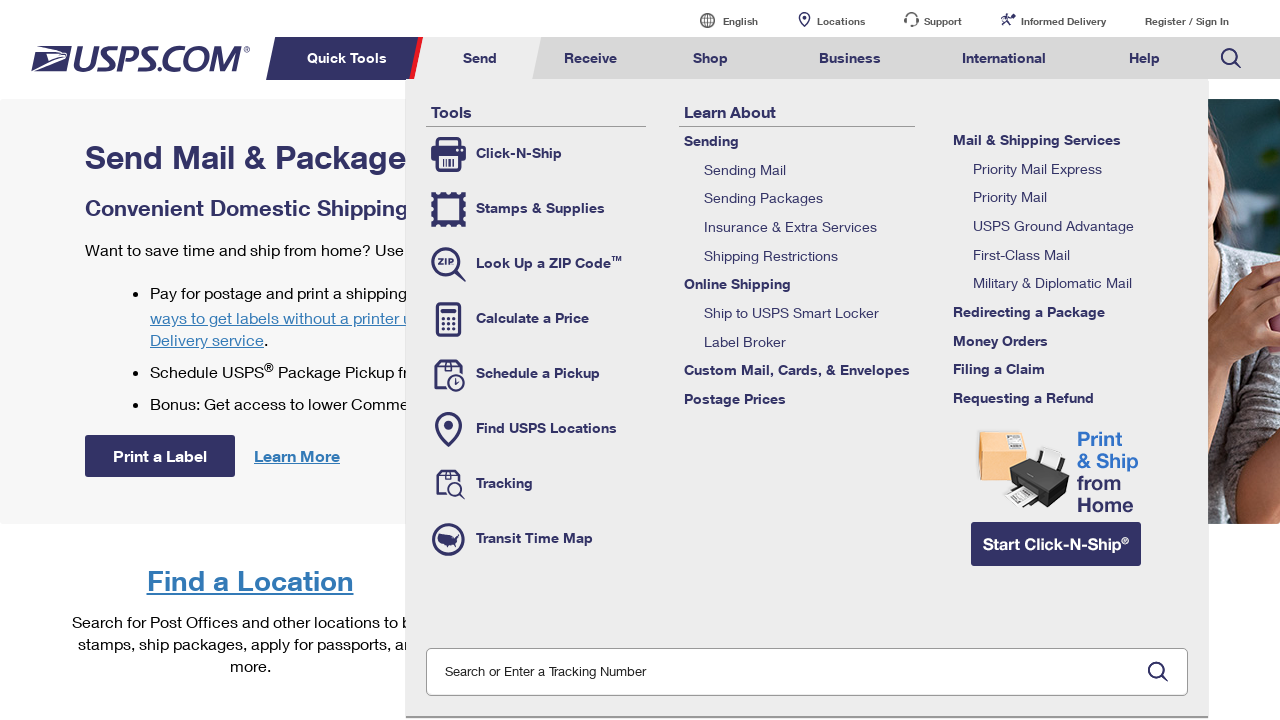

Waited for page to load (domcontentloaded)
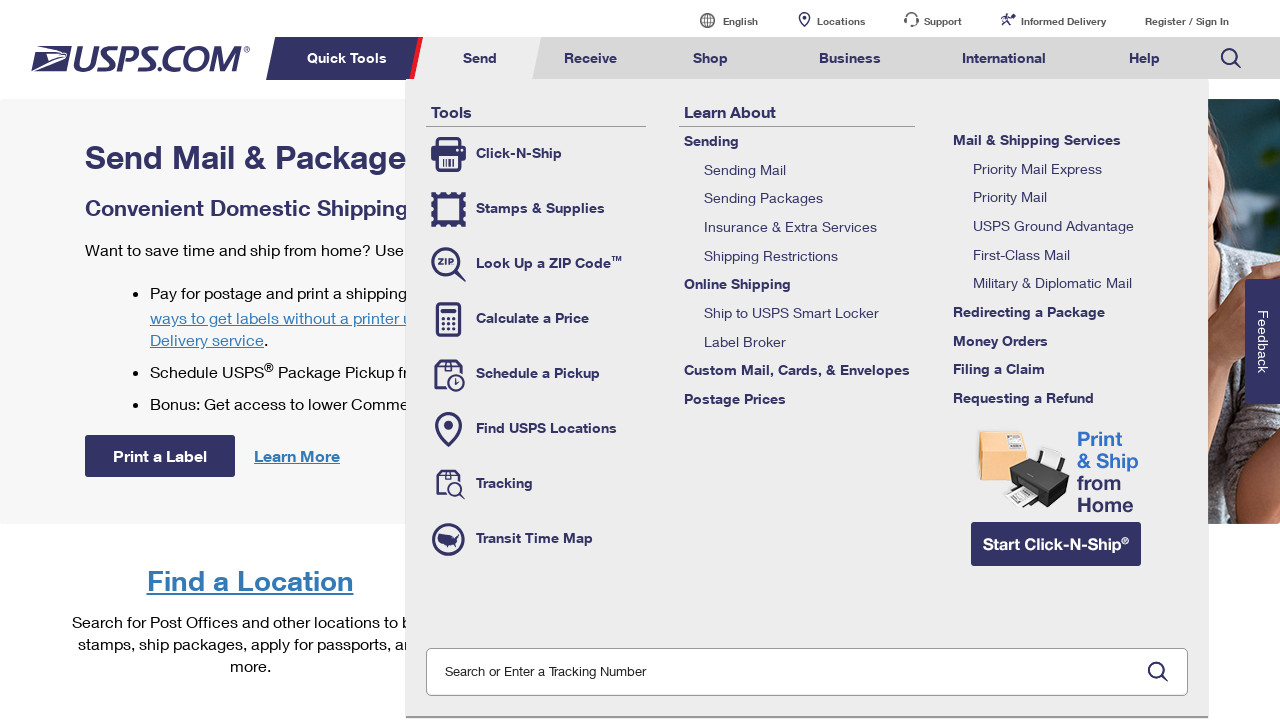

Verified page title is 'Send Mail & Packages | USPS'
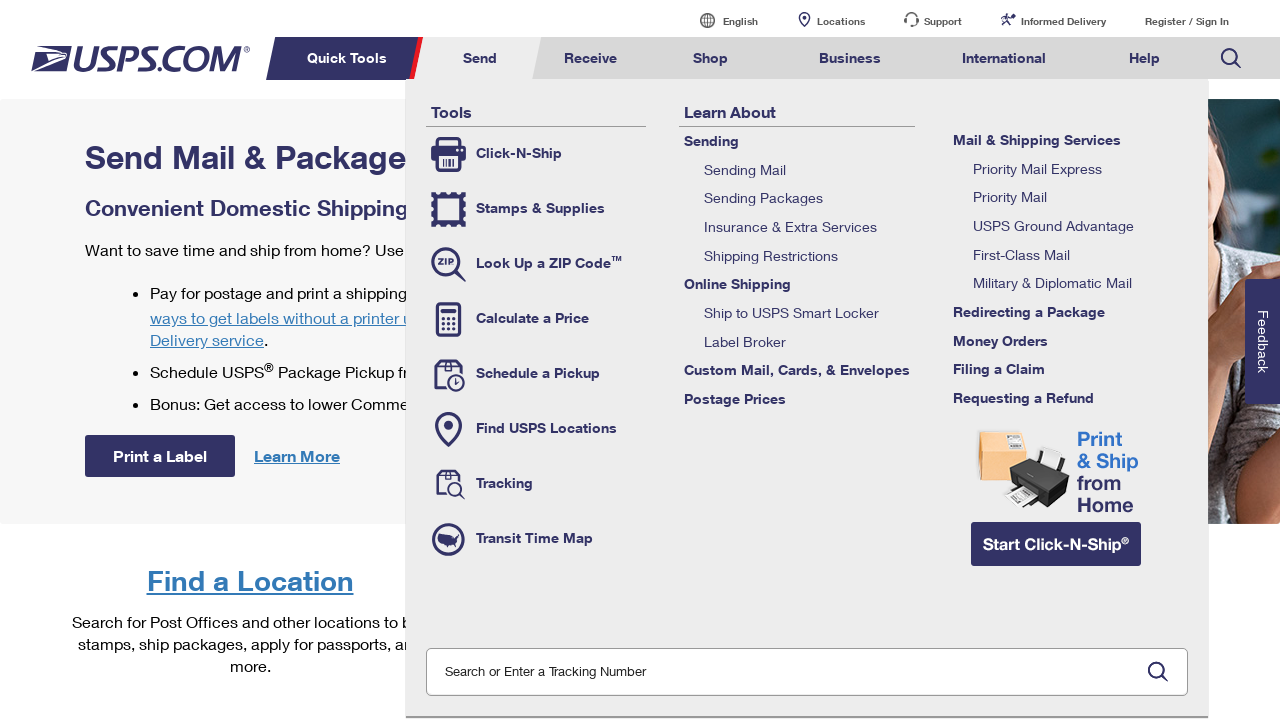

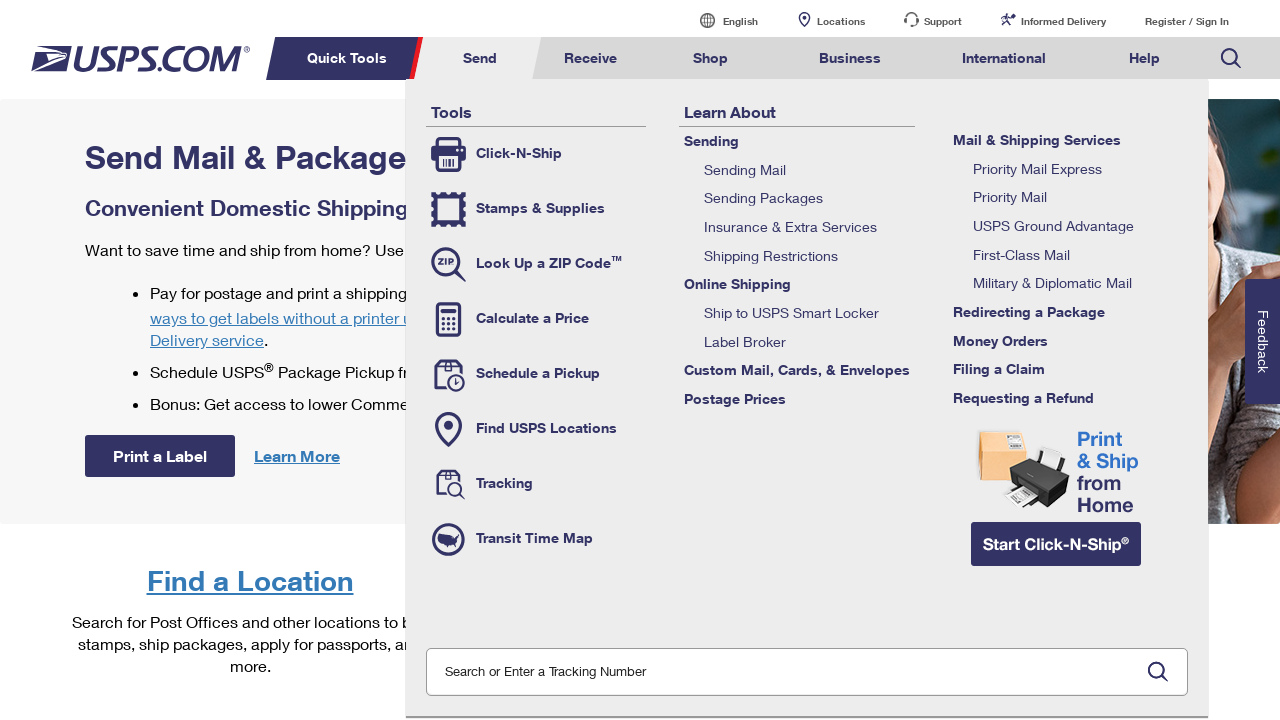